Tests window switching functionality by clicking a link to open a new window, switching to it to verify content, then switching back to the parent window

Starting URL: https://the-internet.herokuapp.com/windows

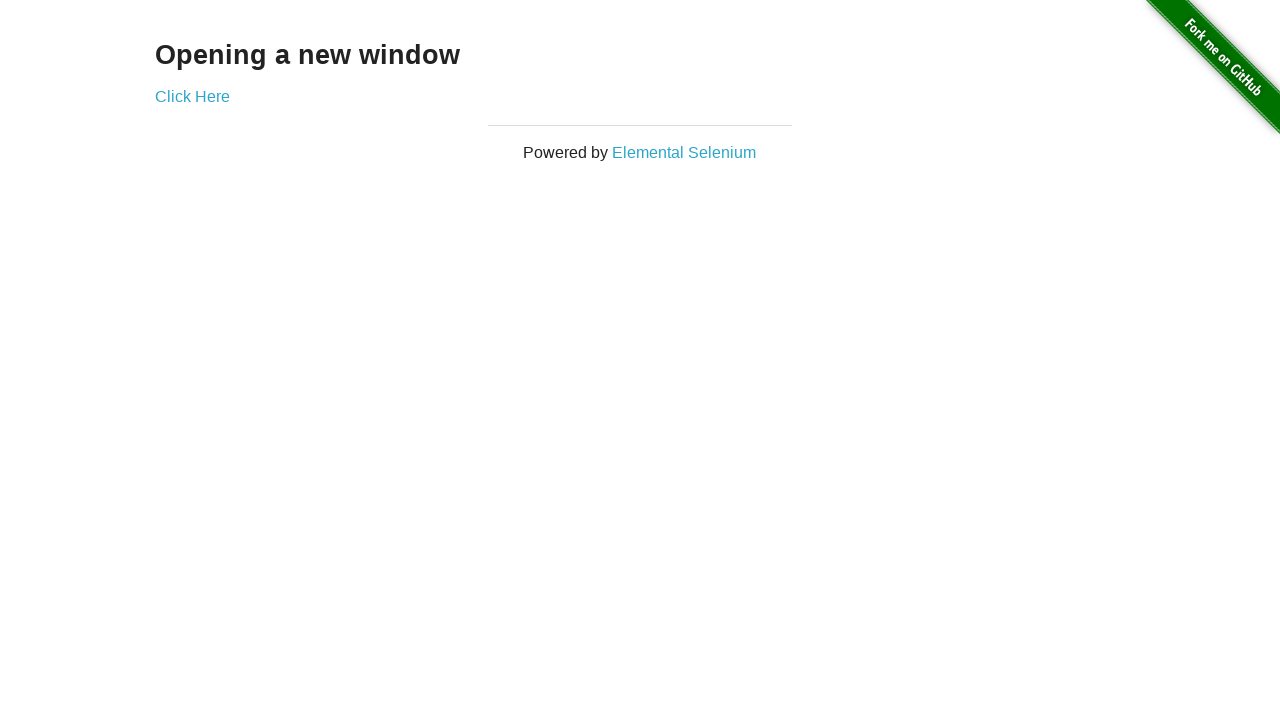

Clicked 'Click Here' link to open a new window at (192, 96) on xpath=//a[contains(text(),'Click Here')]
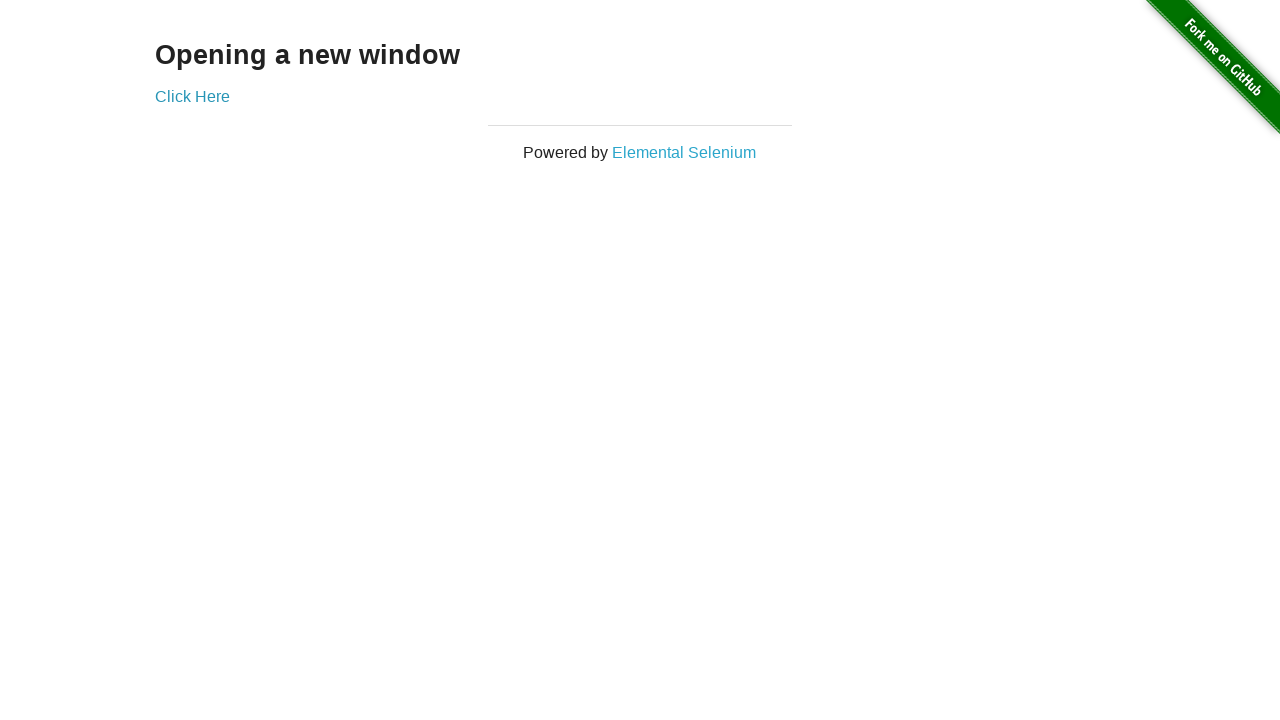

Clicked link and new window/tab opened at (192, 96) on xpath=//a[contains(text(),'Click Here')]
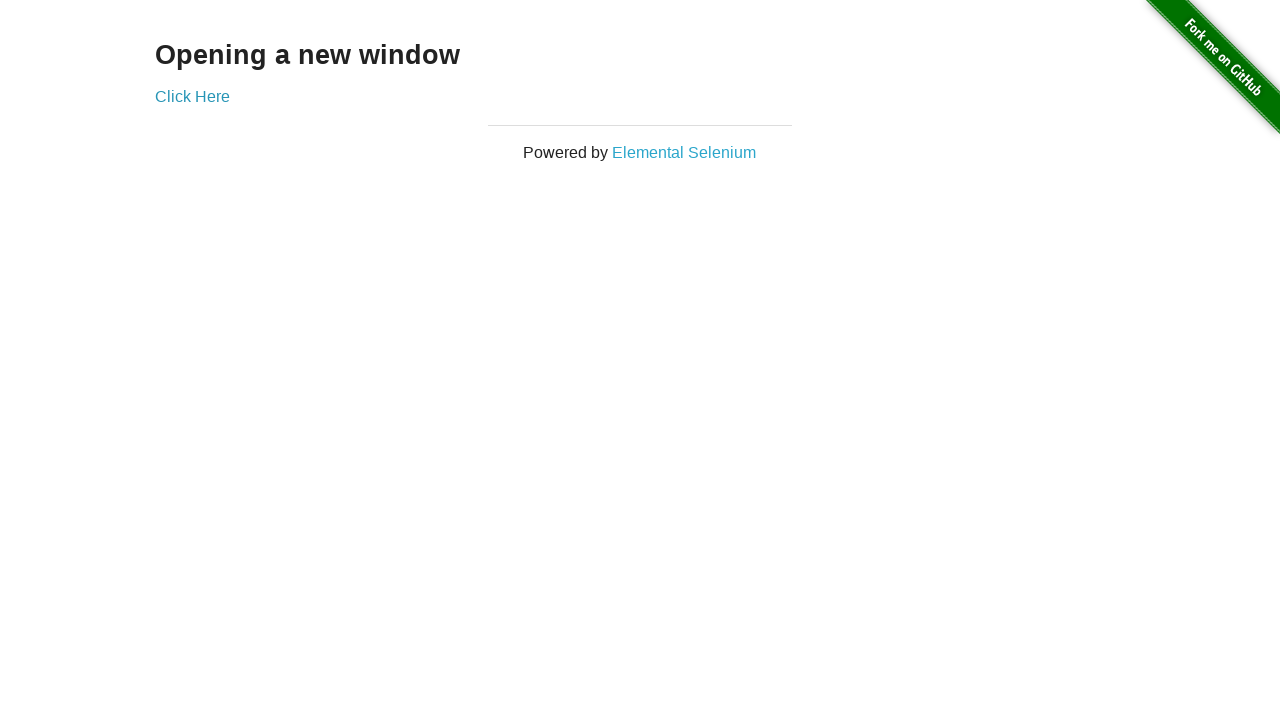

Captured reference to new window/tab
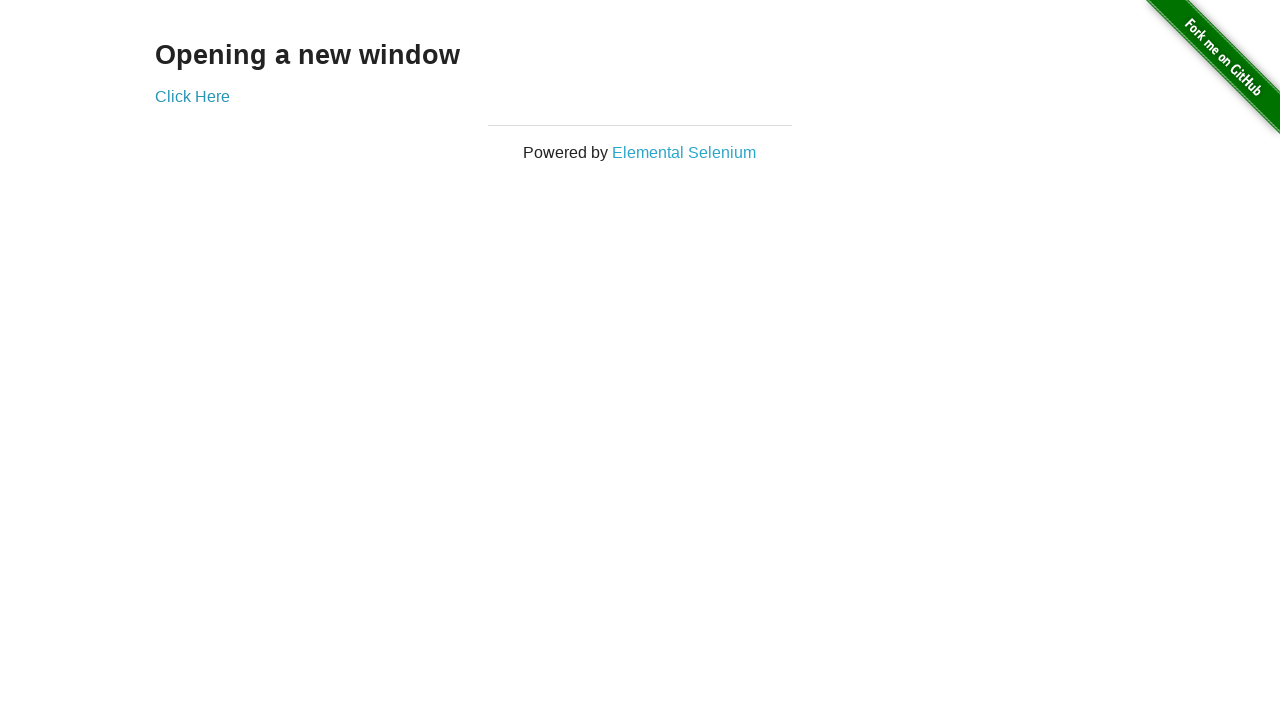

New window loaded and 'New Window' heading appeared
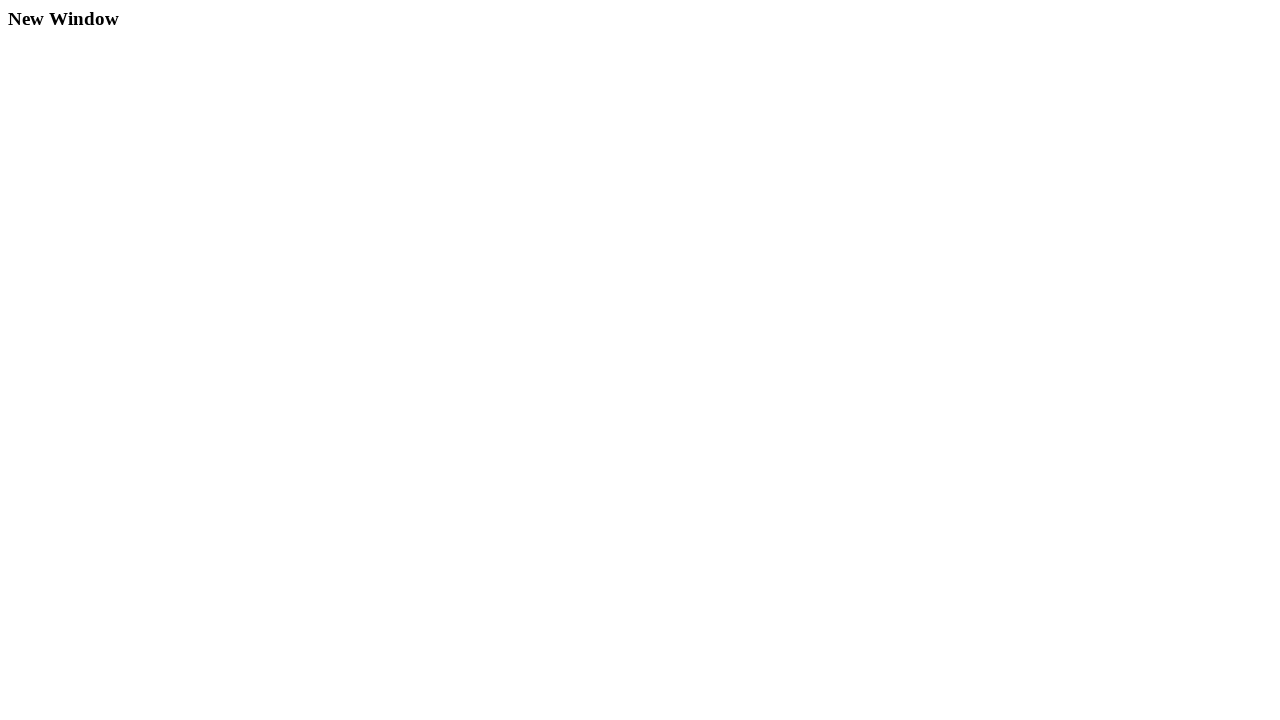

Retrieved text from new window: 'New Window'
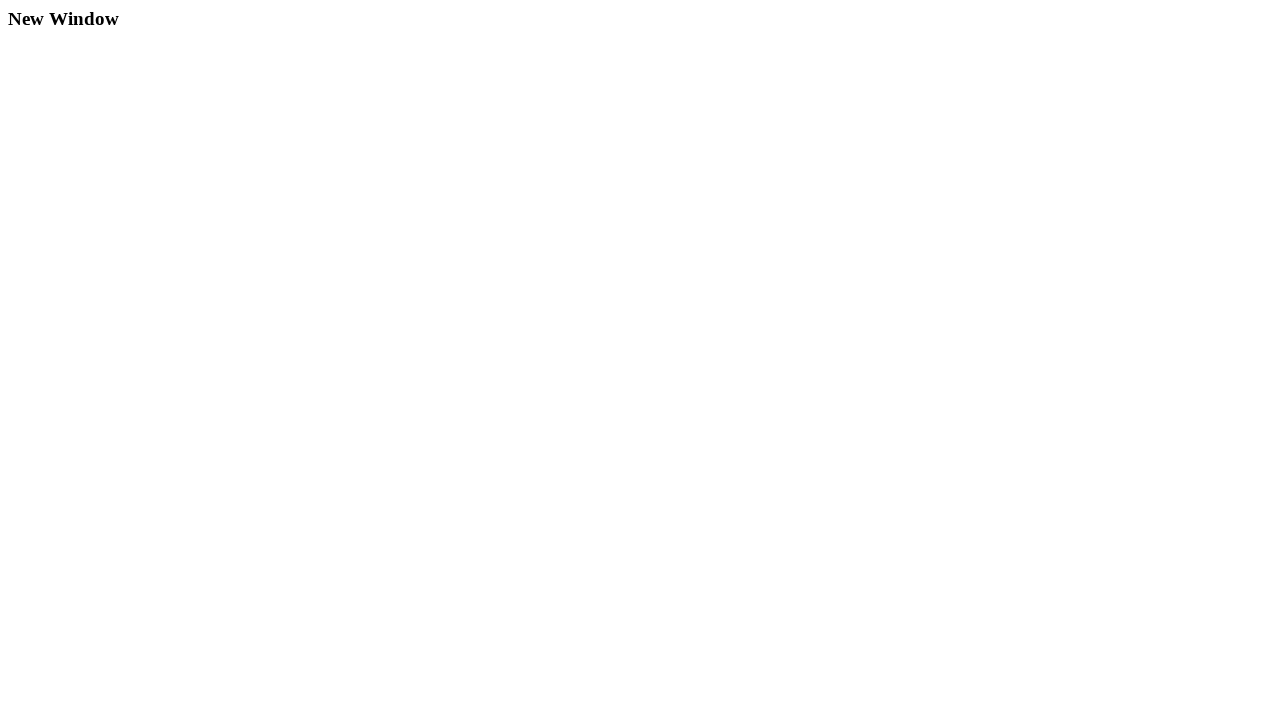

Switched back to original window and verified 'Click Here' link is still present: 'Click Here'
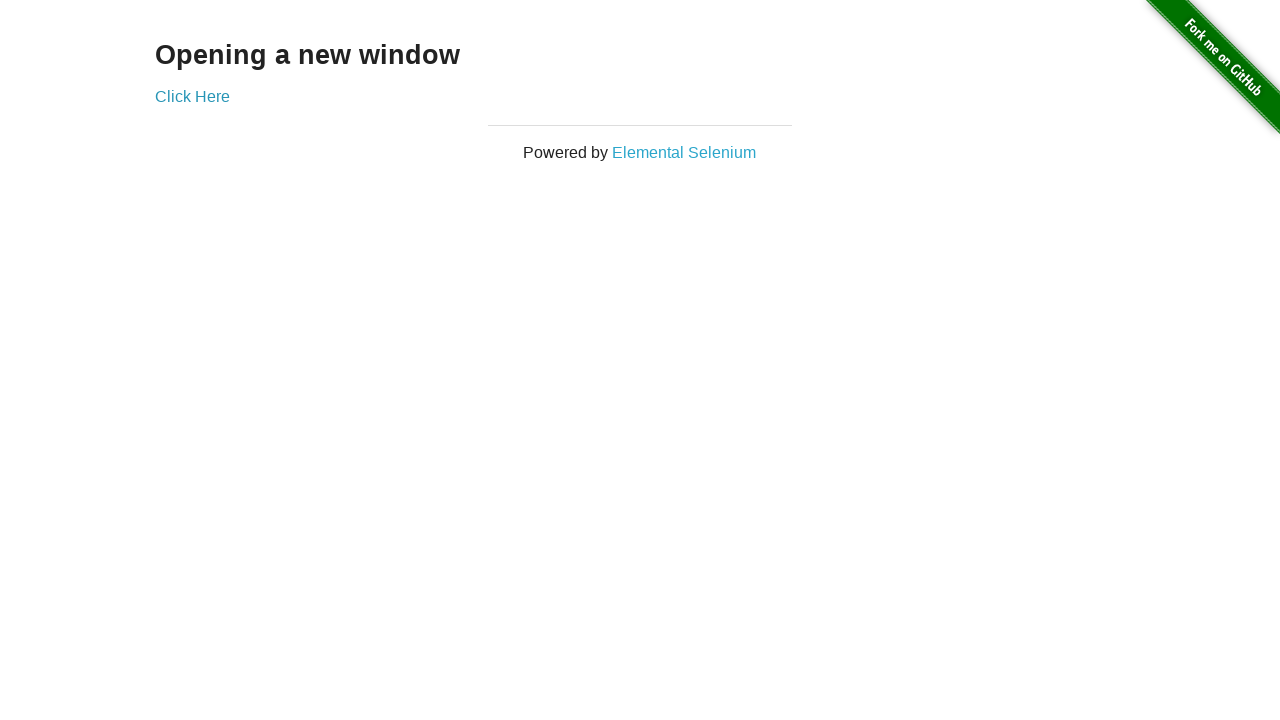

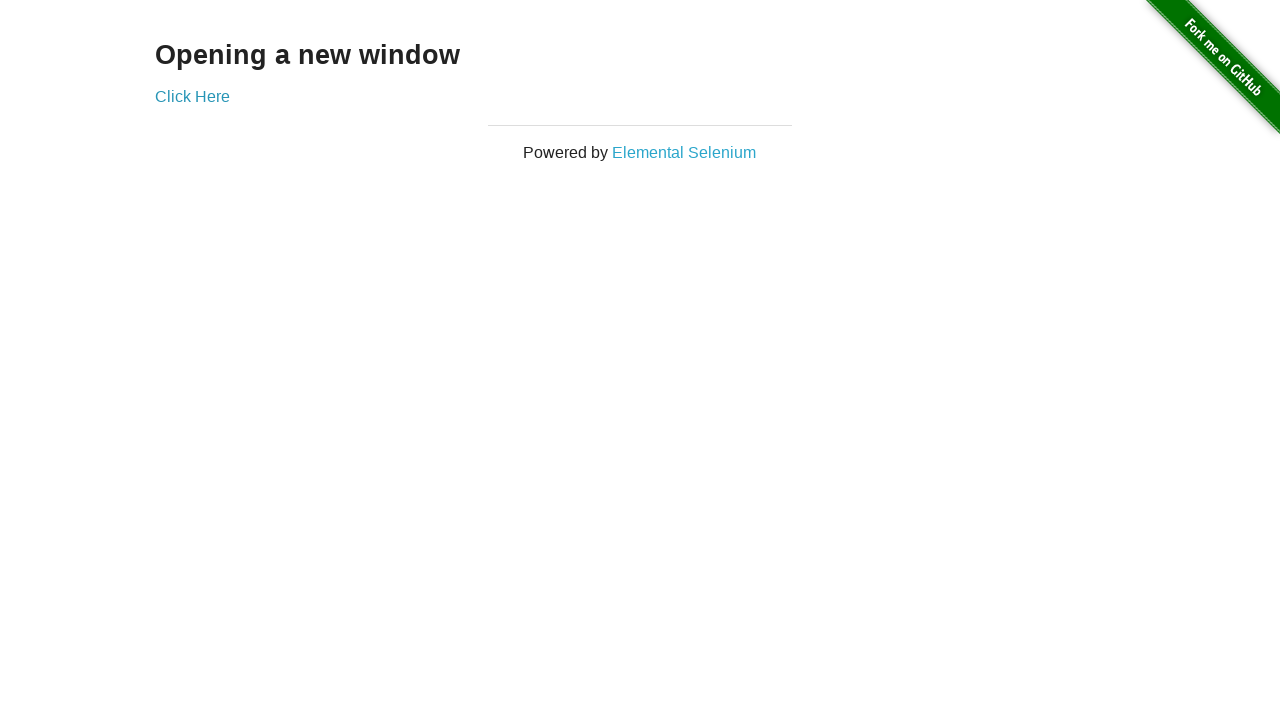